Tests browsing products by category navigation, clicking through Browse > Fruit & Veg > Fruit > Apples to view apple products

Starting URL: https://www.woolworths.co.nz/

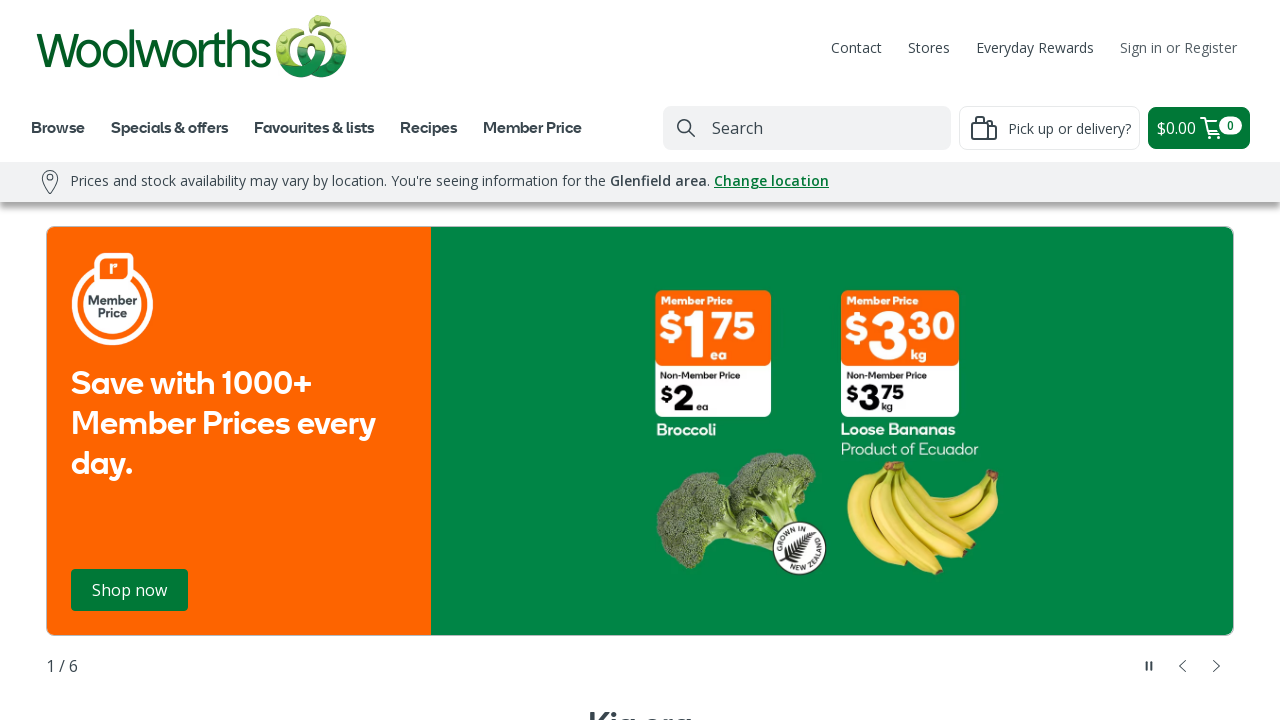

Clicked Browse button to open category navigation at (58, 127) on internal:text="Browse"i
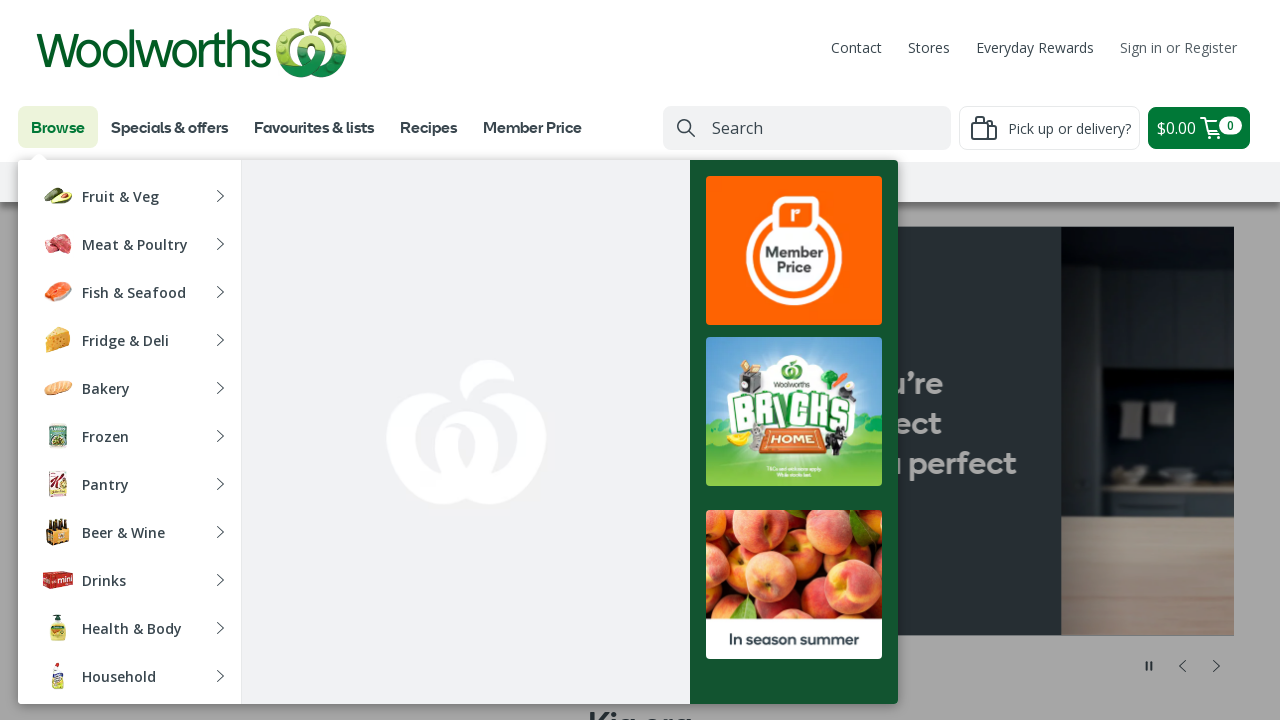

Clicked Fruit & Veg category in Browse menu at (136, 196) on internal:role=menuitem[name="Fruit & Veg"i]
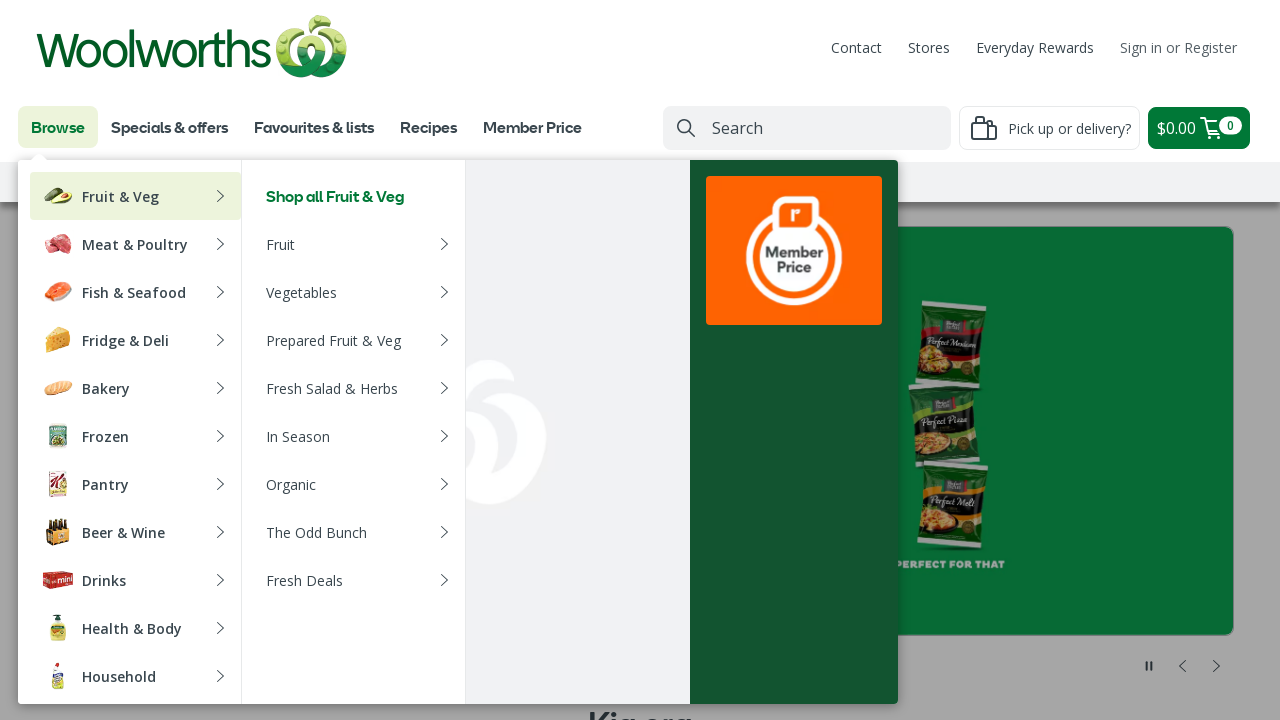

Clicked Fruit subcategory at (360, 244) on internal:role=menuitem[name="Fruit"s]
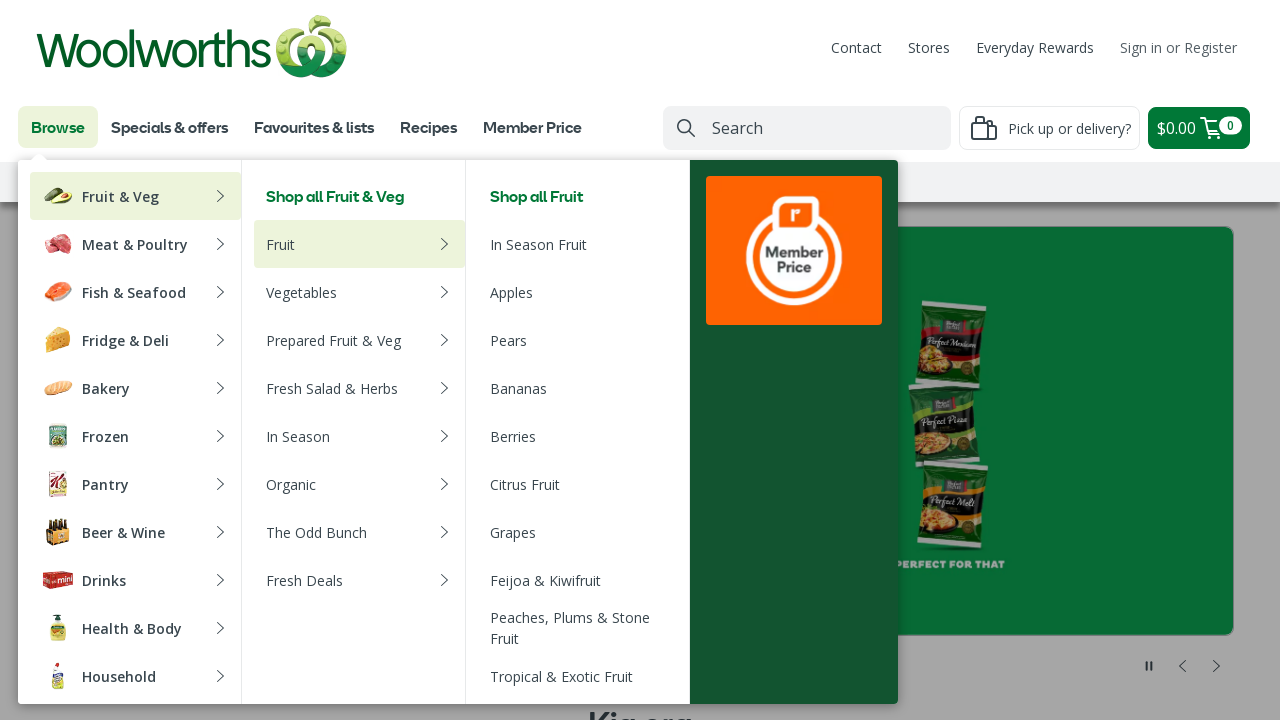

Clicked Apples subcategory to view apple products at (584, 292) on internal:role=menuitem[name="Apples"i]
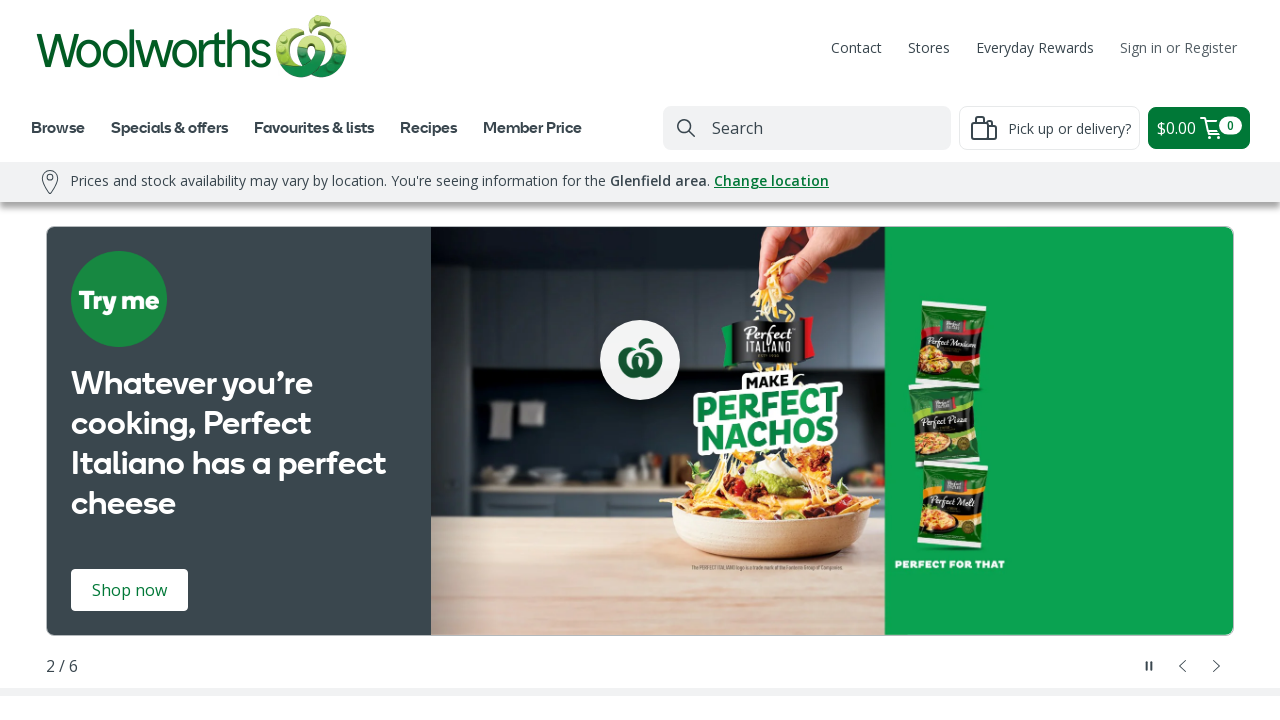

Product cards loaded successfully
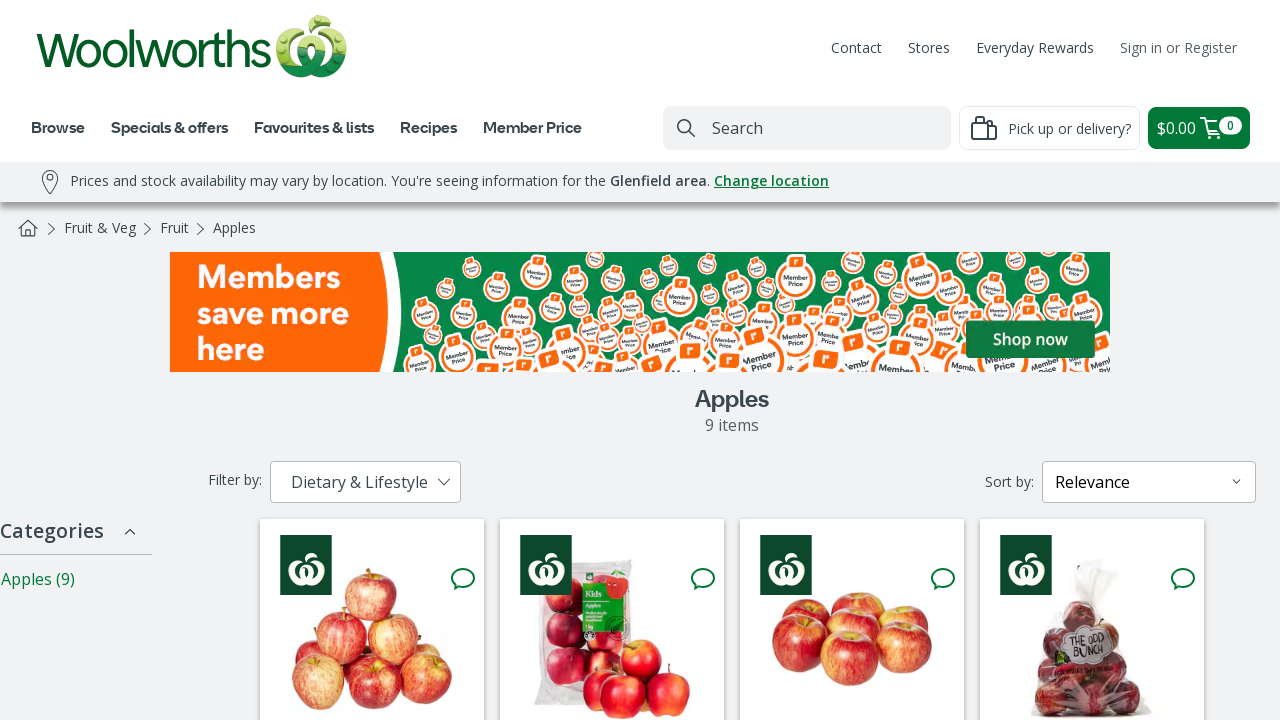

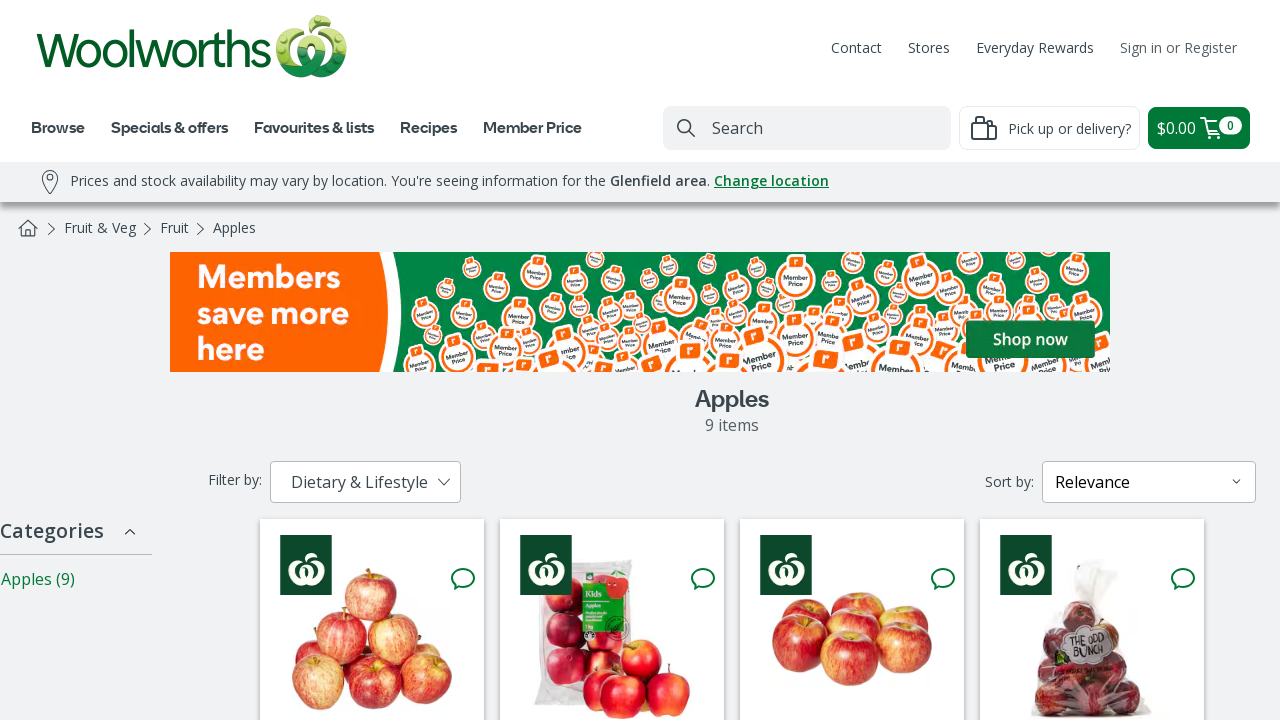